Tests handling multiple browser windows by opening a new window, switching to it, verifying content, and returning to main window

Starting URL: https://demoqa.com/browser-windows

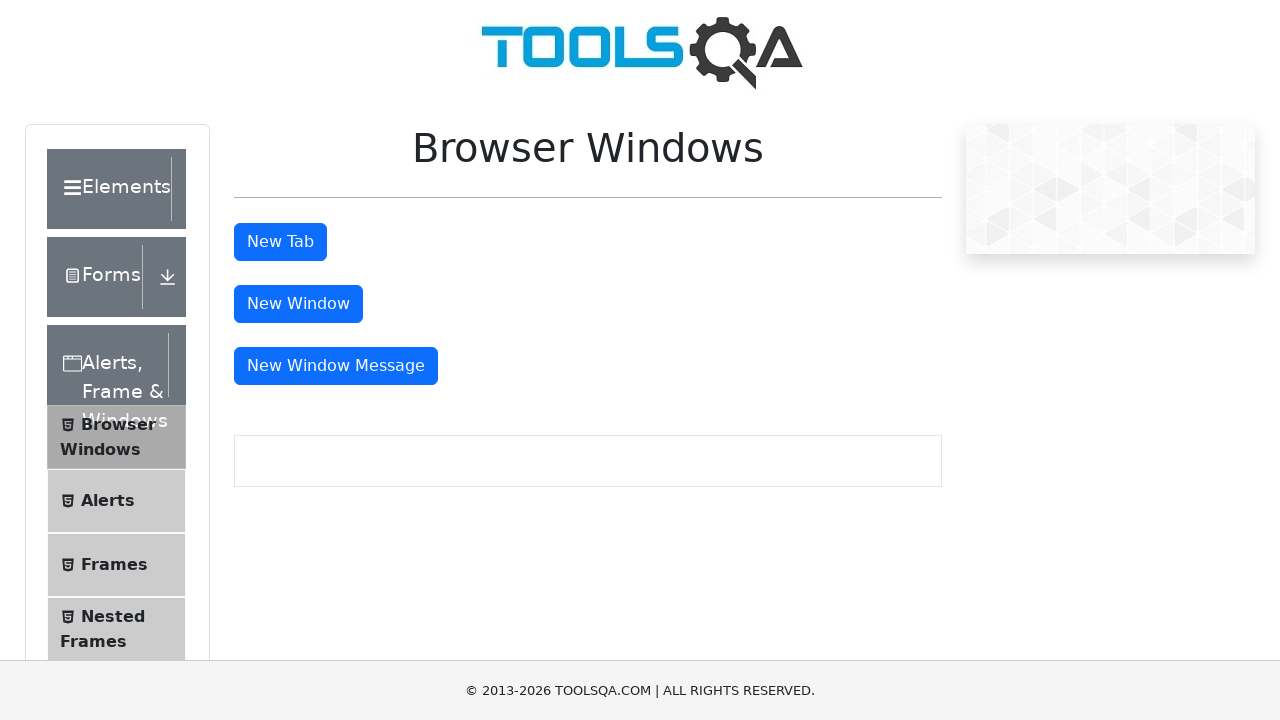

Clicked button to open new window at (298, 304) on #windowButton
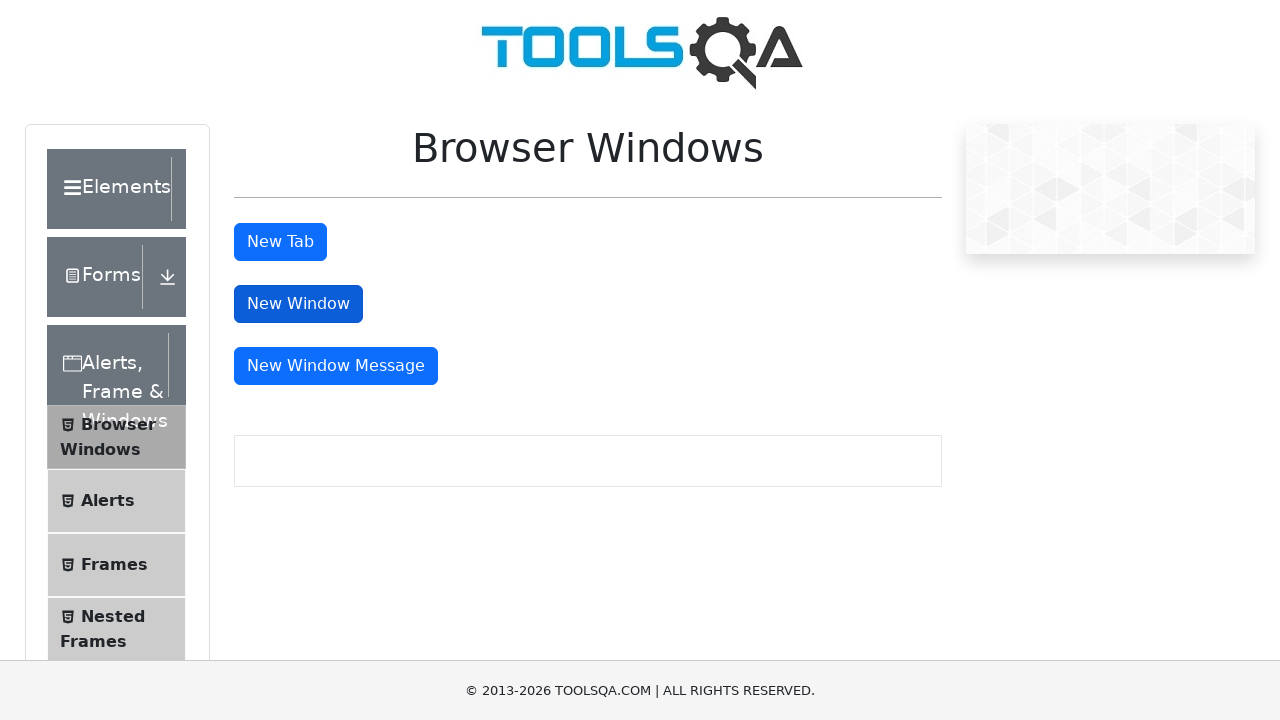

New window opened and captured
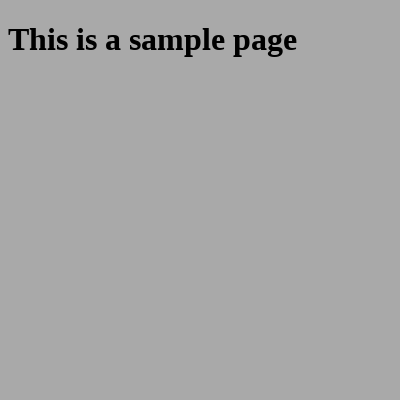

Waited for sample heading to load in new window
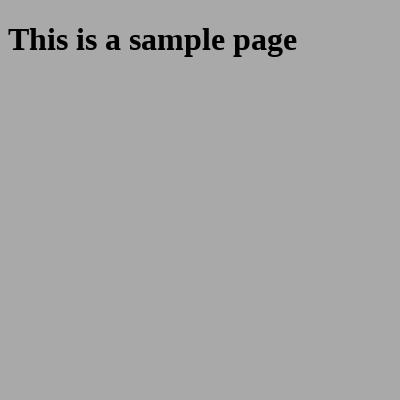

Retrieved heading text from new window: 'This is a sample page'
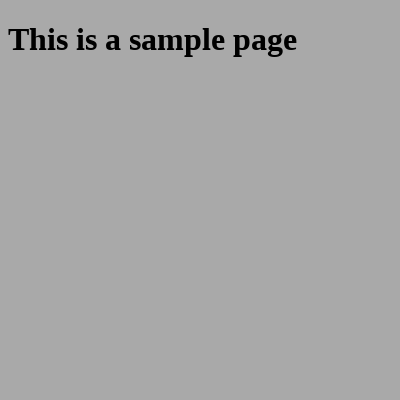

Closed the new window
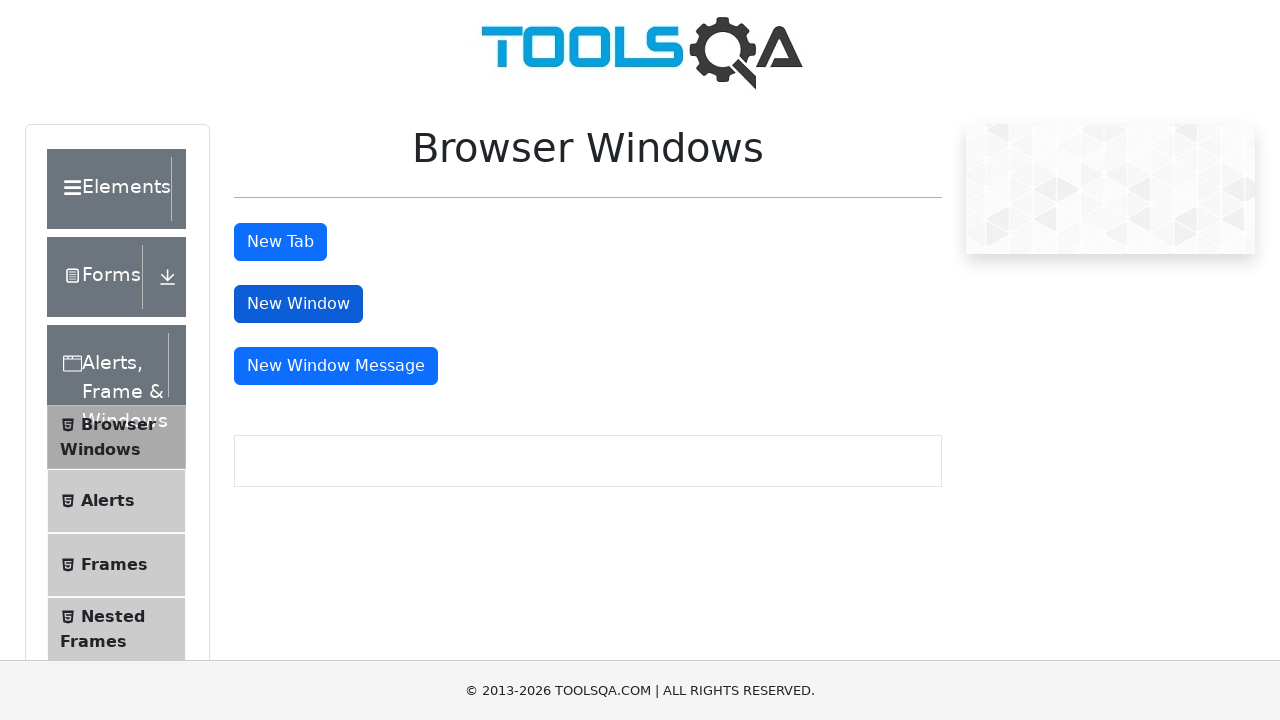

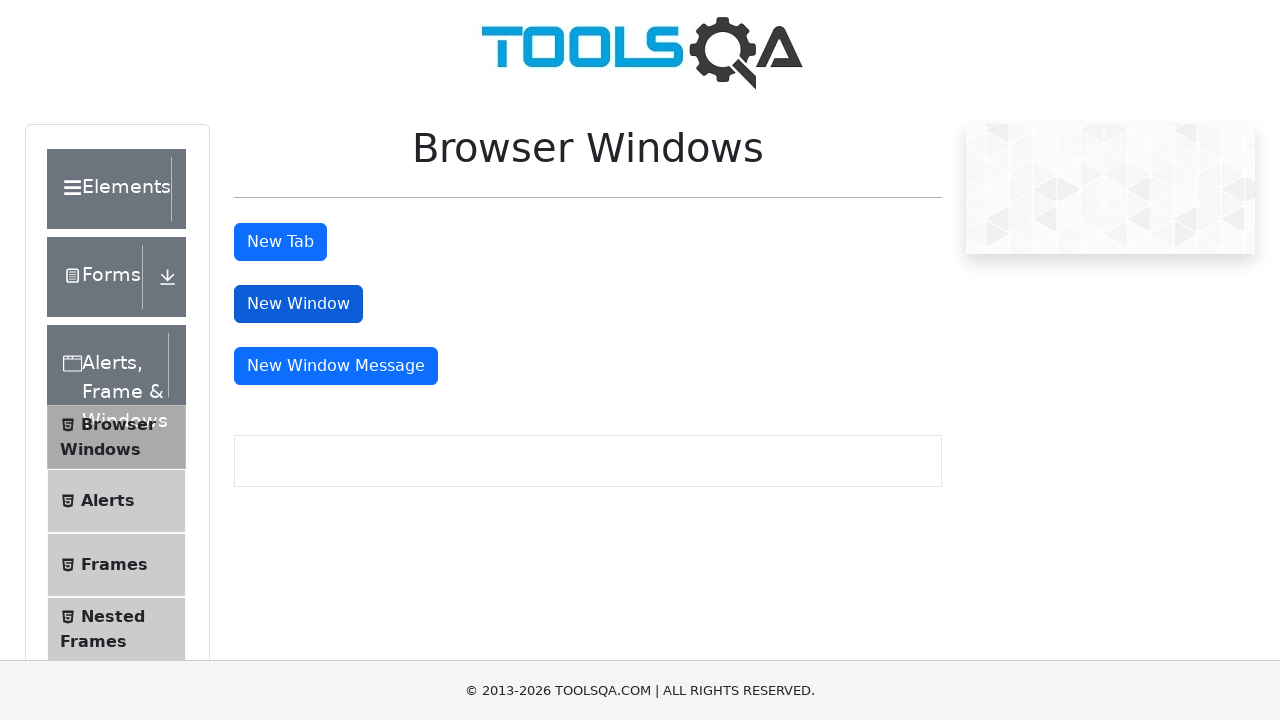